Navigates to hepsiburada.com and verifies that the page title, URL, and page source contain the expected text

Starting URL: https://www.hepsiburada.com/

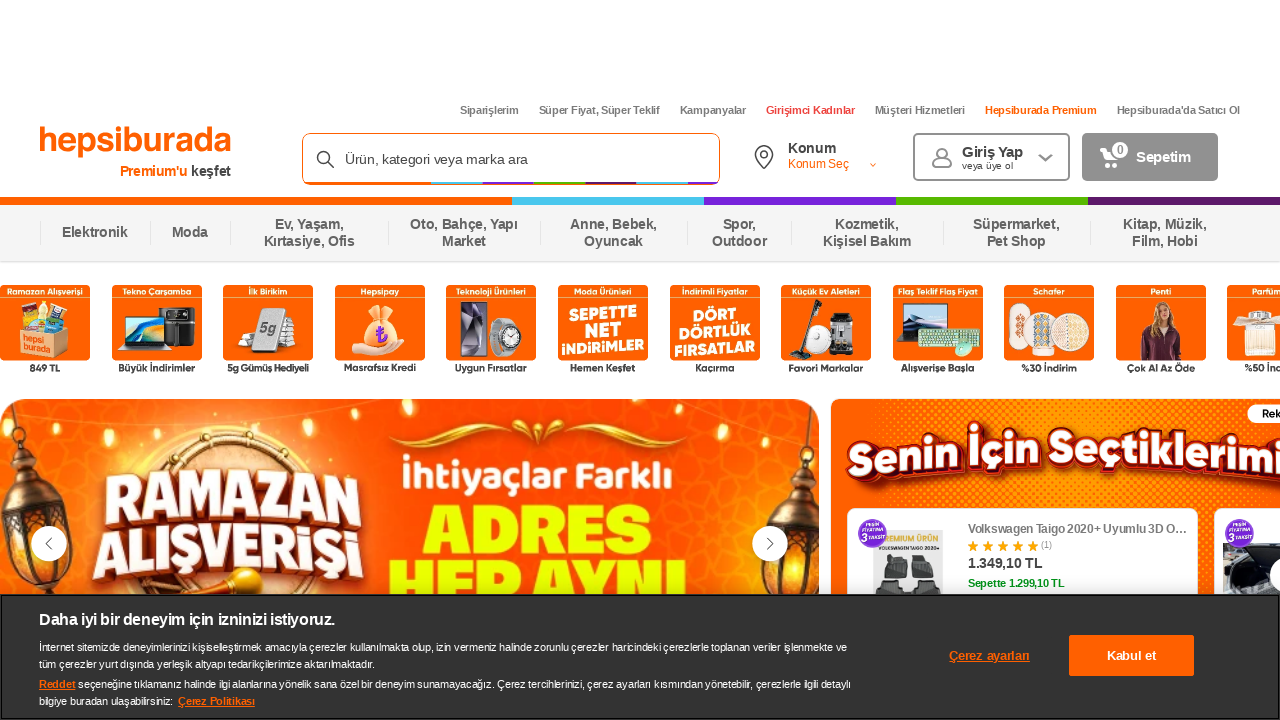

Retrieved page title
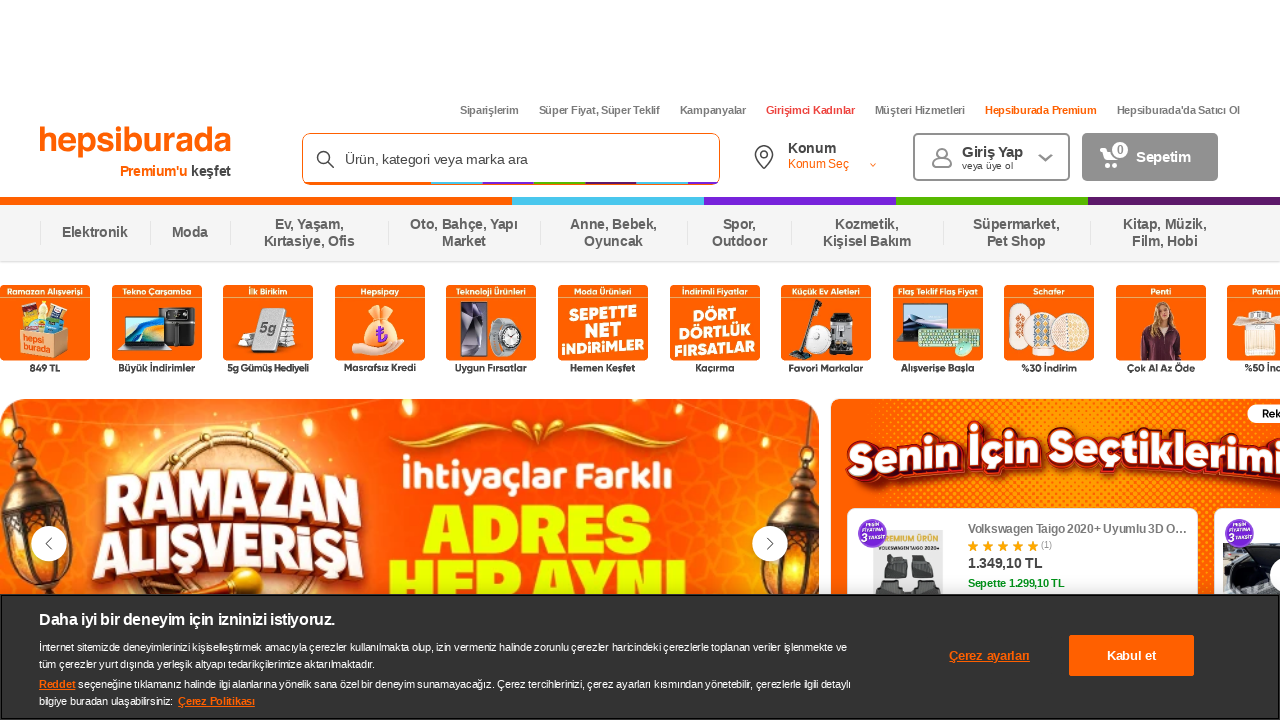

Retrieved page URL
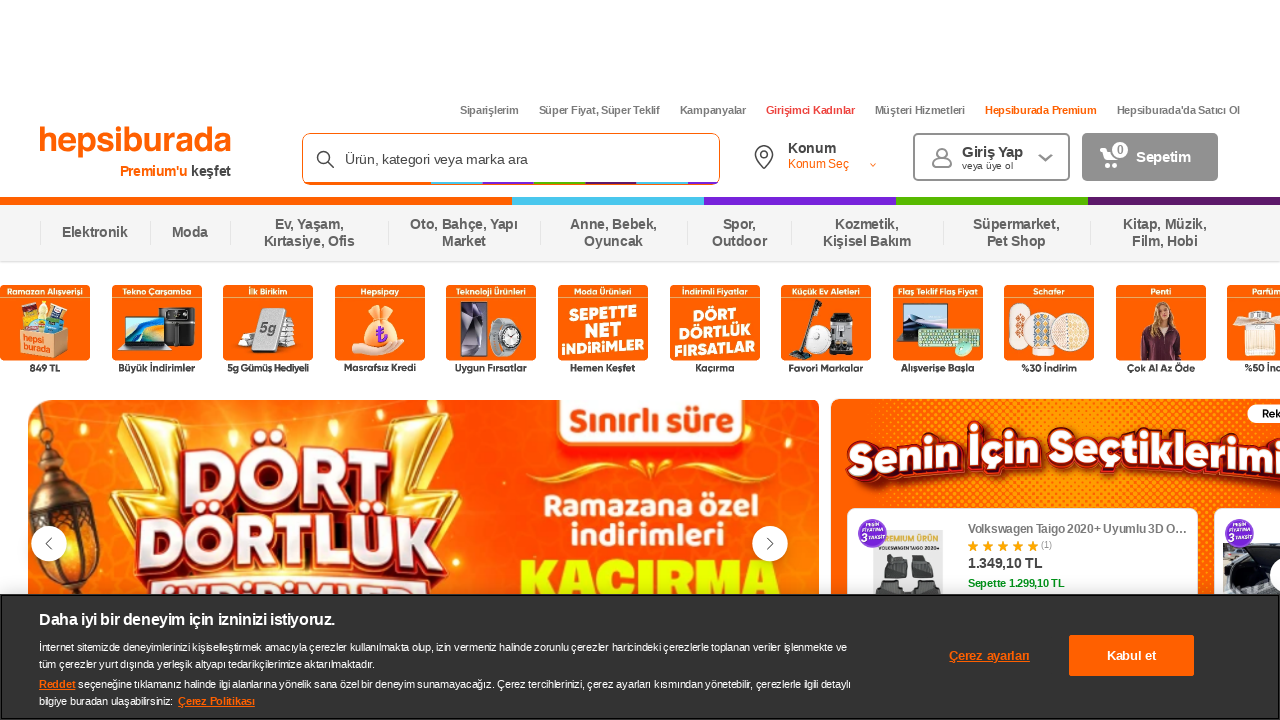

Retrieved page source content
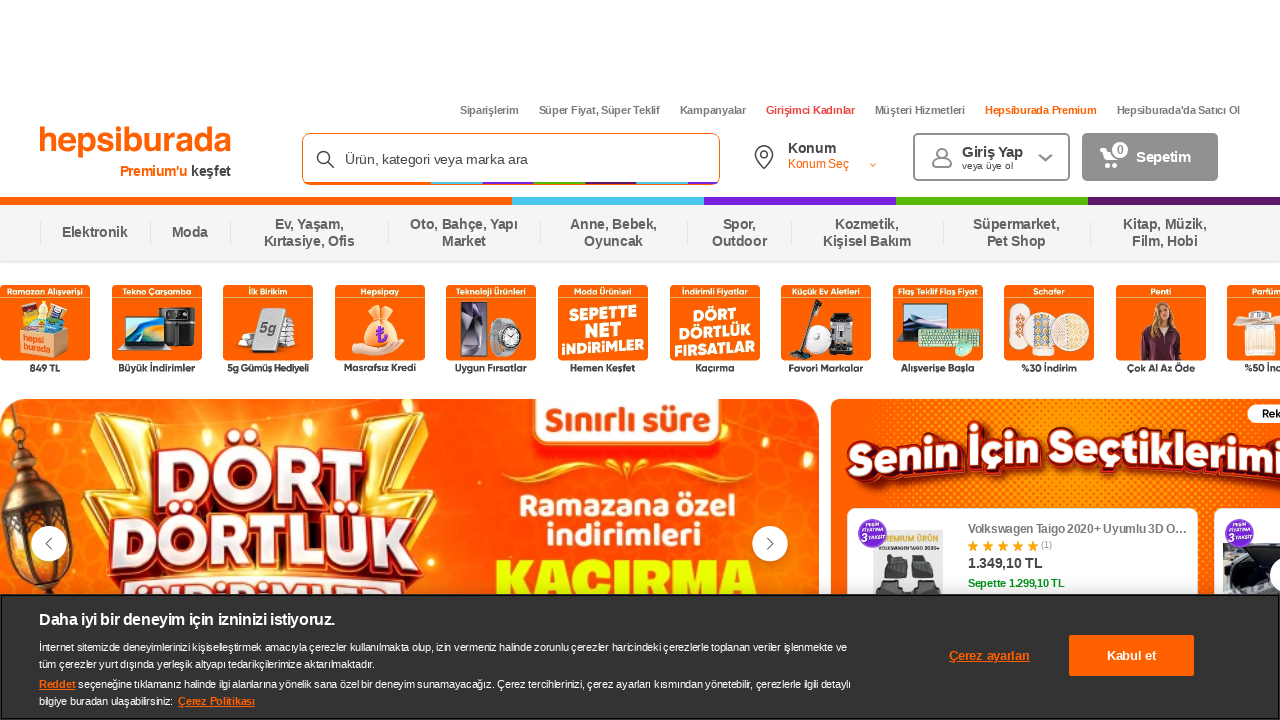

Verified page title contains 'hepsiburada'
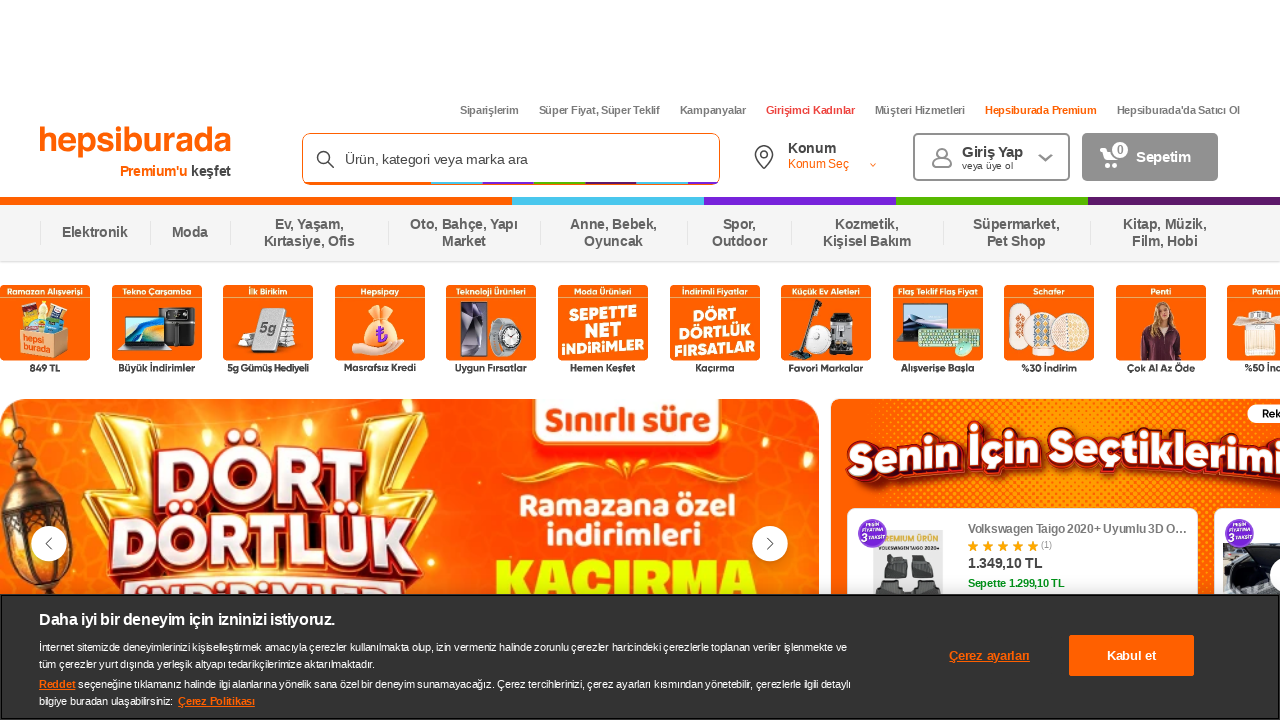

Verified page URL contains 'hepsiburada'
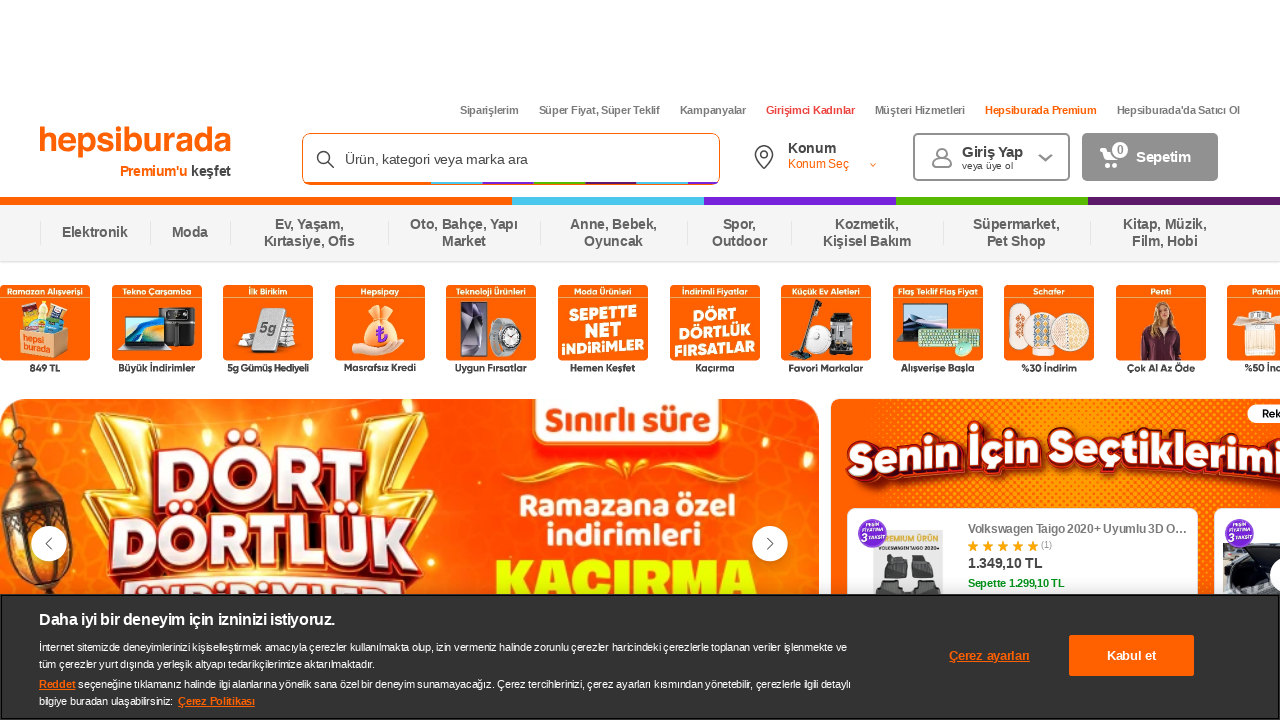

Verified page source contains 'hepsiburada'
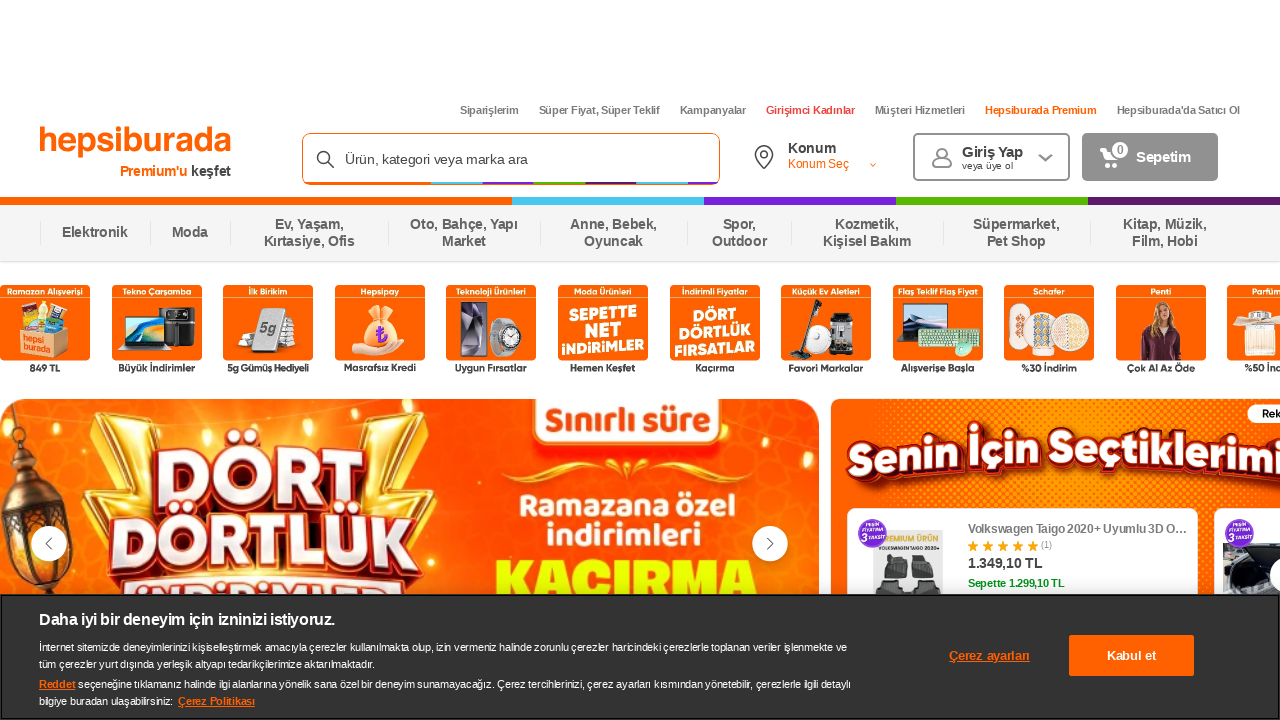

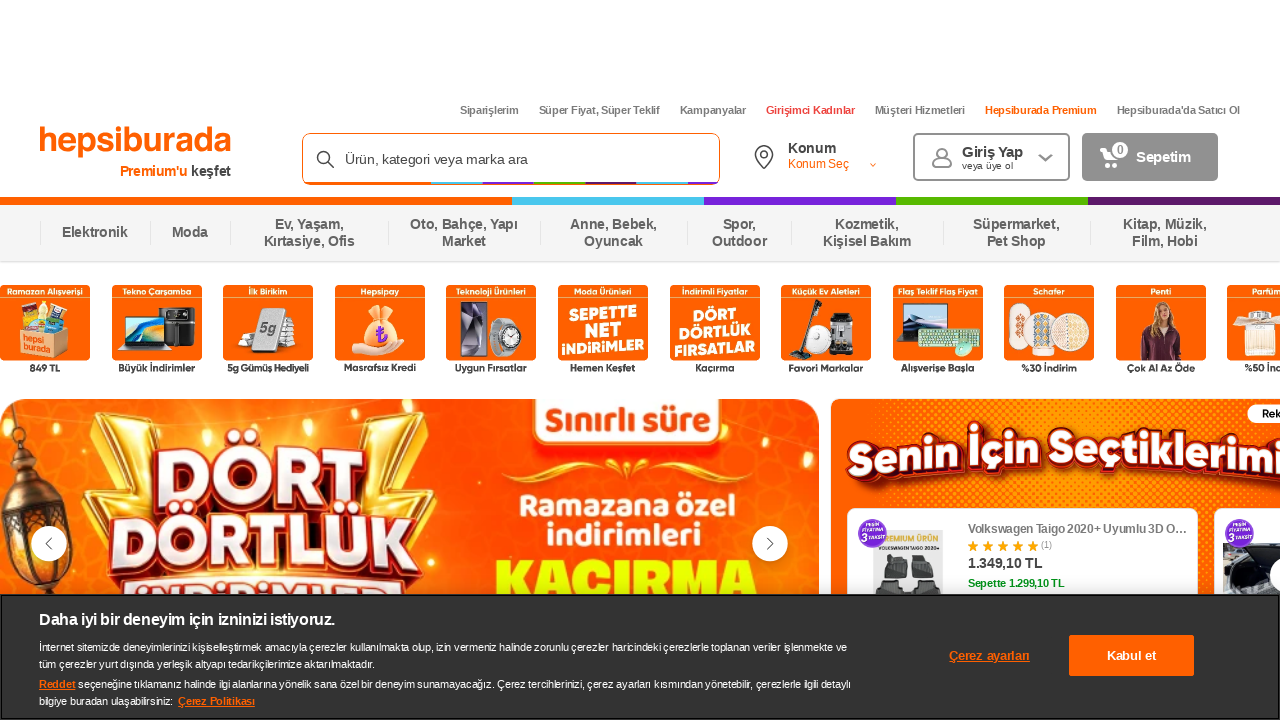